Tests mouse operations by clicking an "Add Element" button multiple times to create delete buttons, then clicking each delete button to remove them

Starting URL: https://the-internet.herokuapp.com/add_remove_elements/

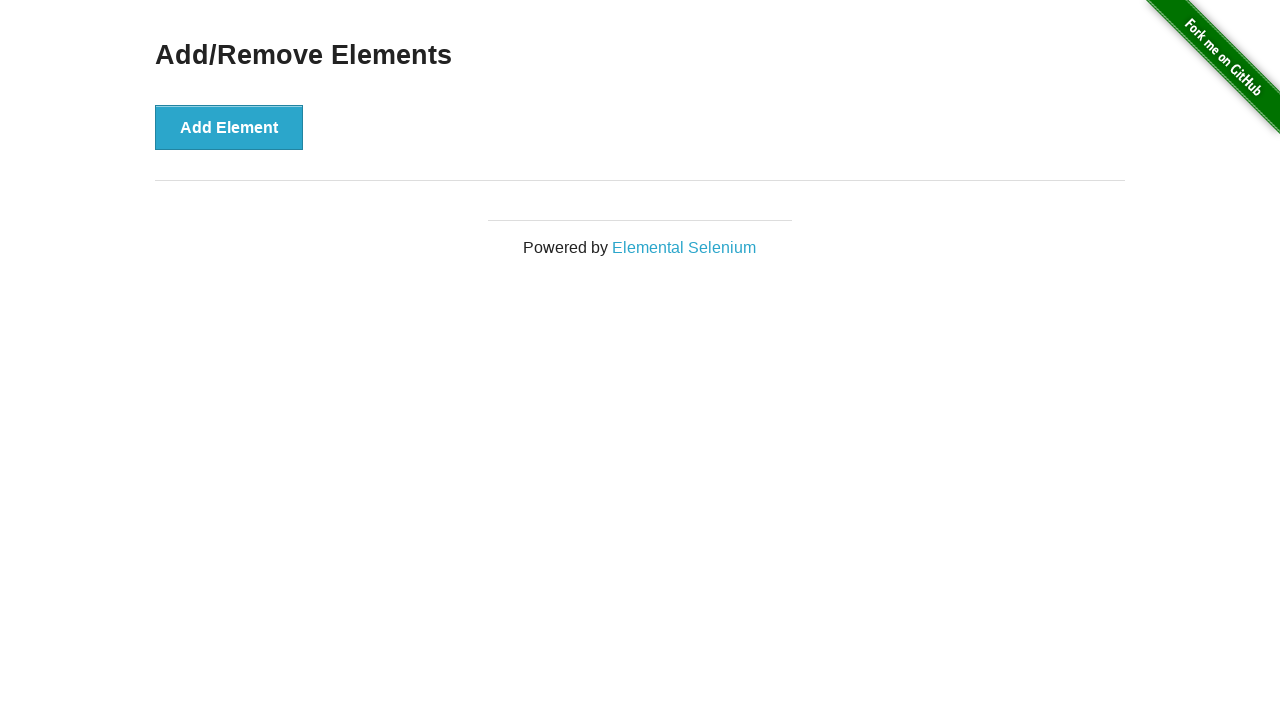

Clicked 'Add Element' button (iteration 1) at (229, 127) on internal:role=button[name="Add Element"i]
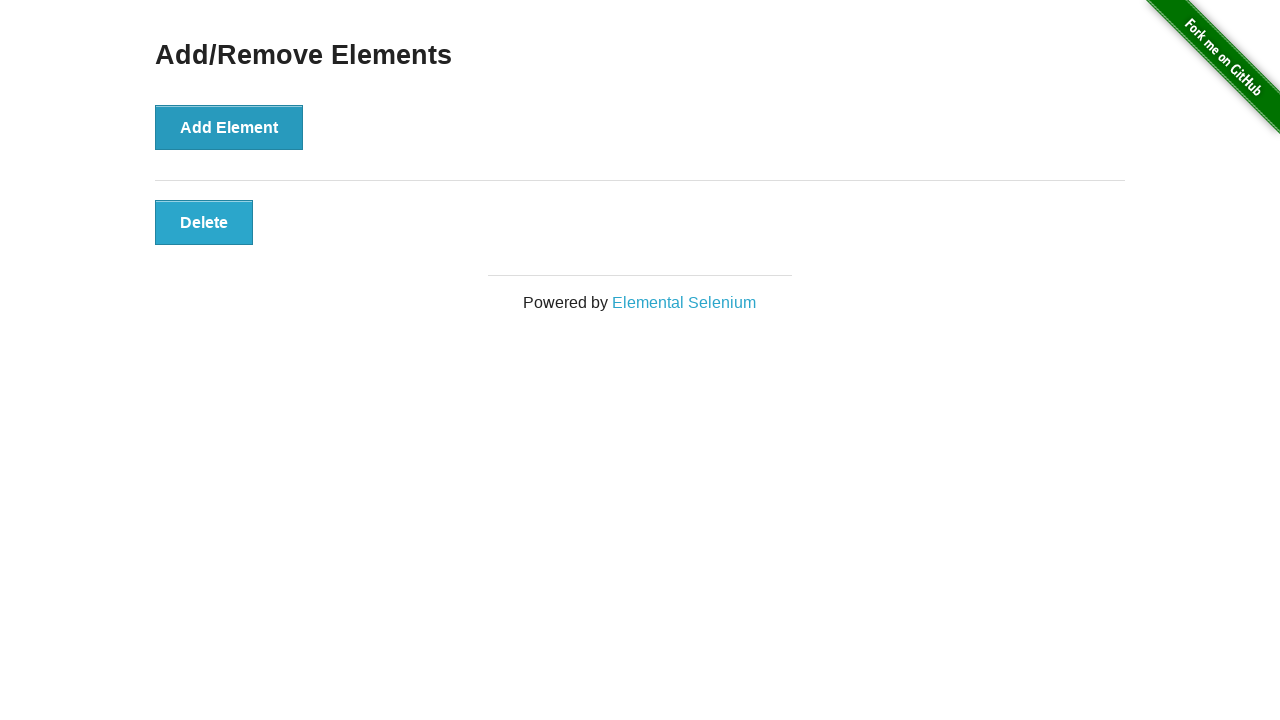

Clicked 'Add Element' button (iteration 2) at (229, 127) on internal:role=button[name="Add Element"i]
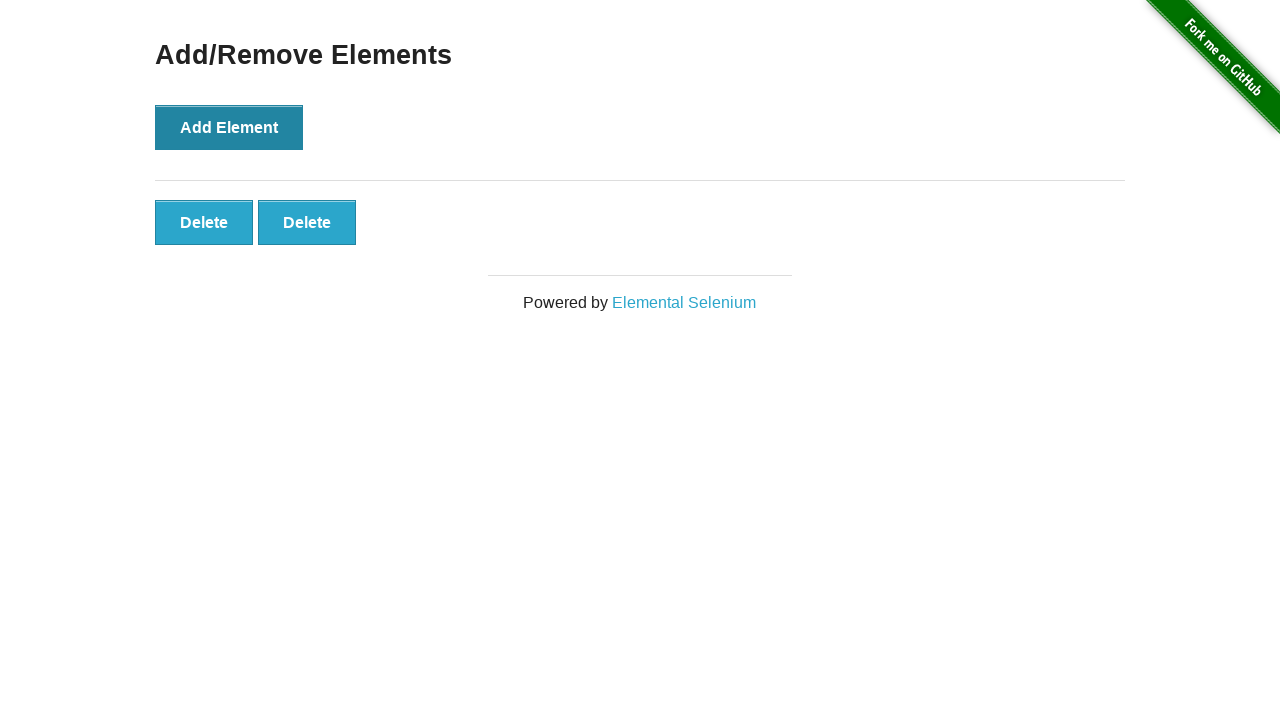

Clicked 'Add Element' button (iteration 3) at (229, 127) on internal:role=button[name="Add Element"i]
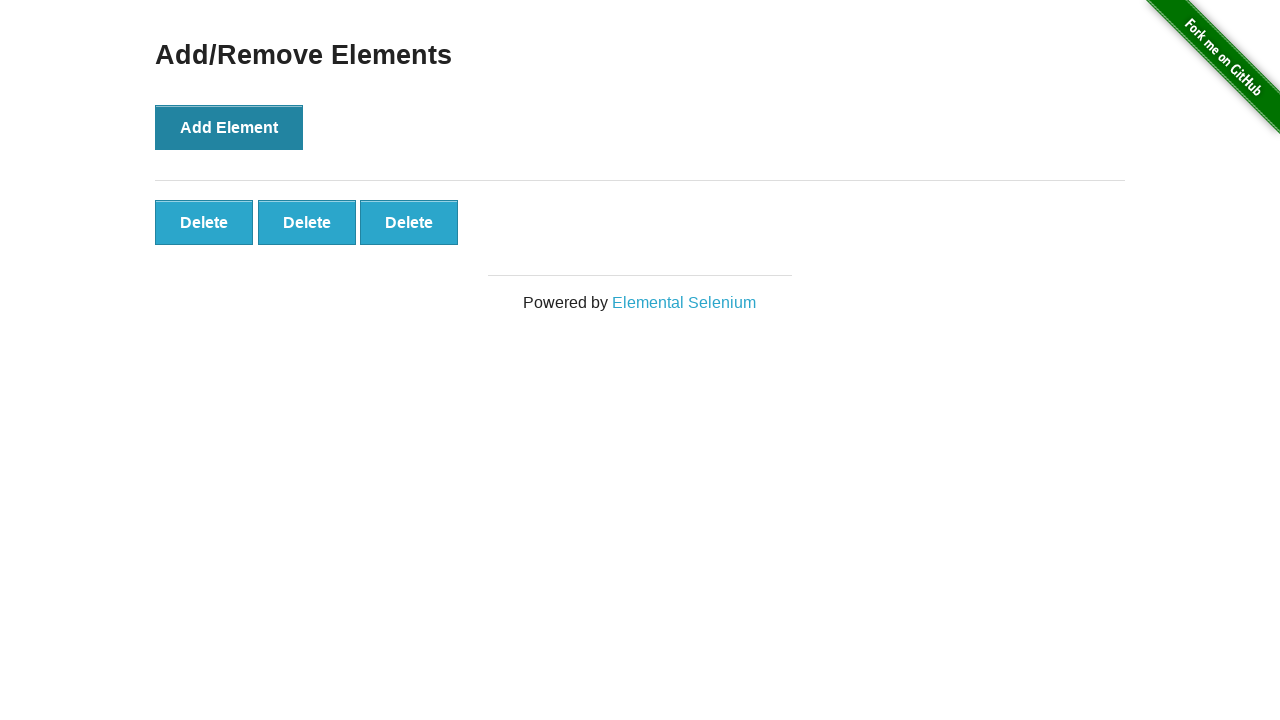

Clicked 'Add Element' button (iteration 4) at (229, 127) on internal:role=button[name="Add Element"i]
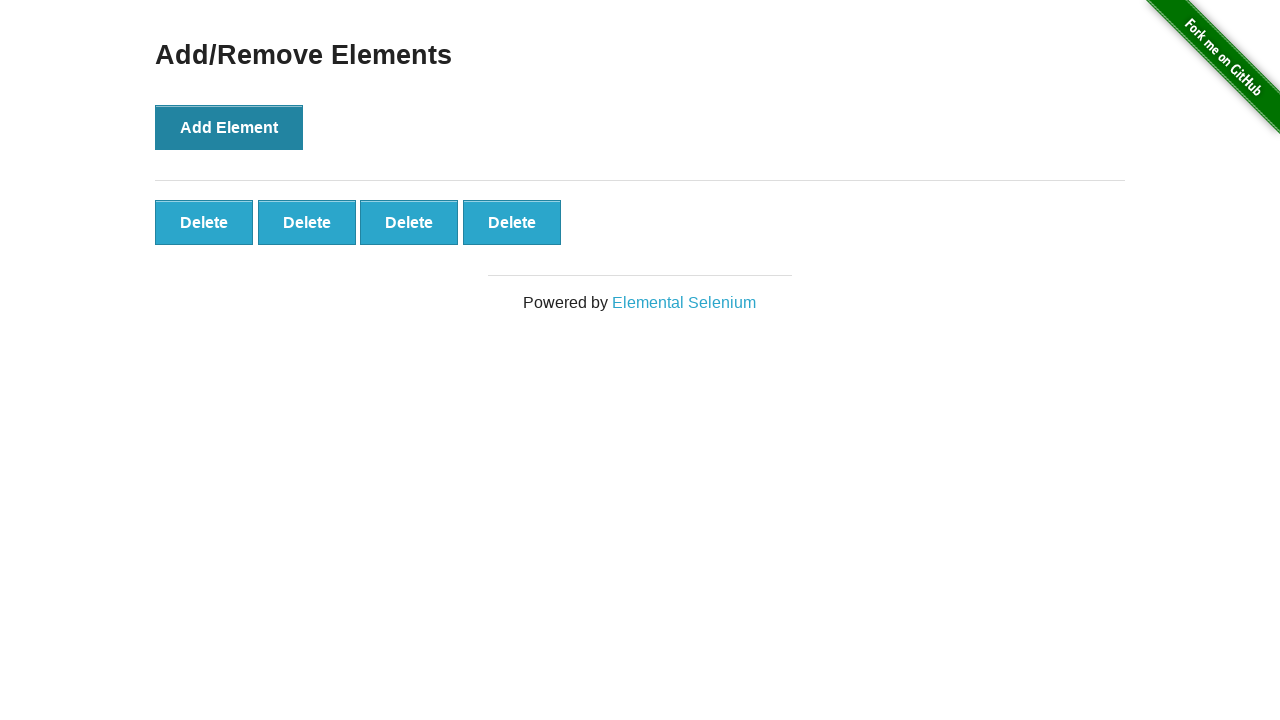

Clicked 'Add Element' button (iteration 5) at (229, 127) on internal:role=button[name="Add Element"i]
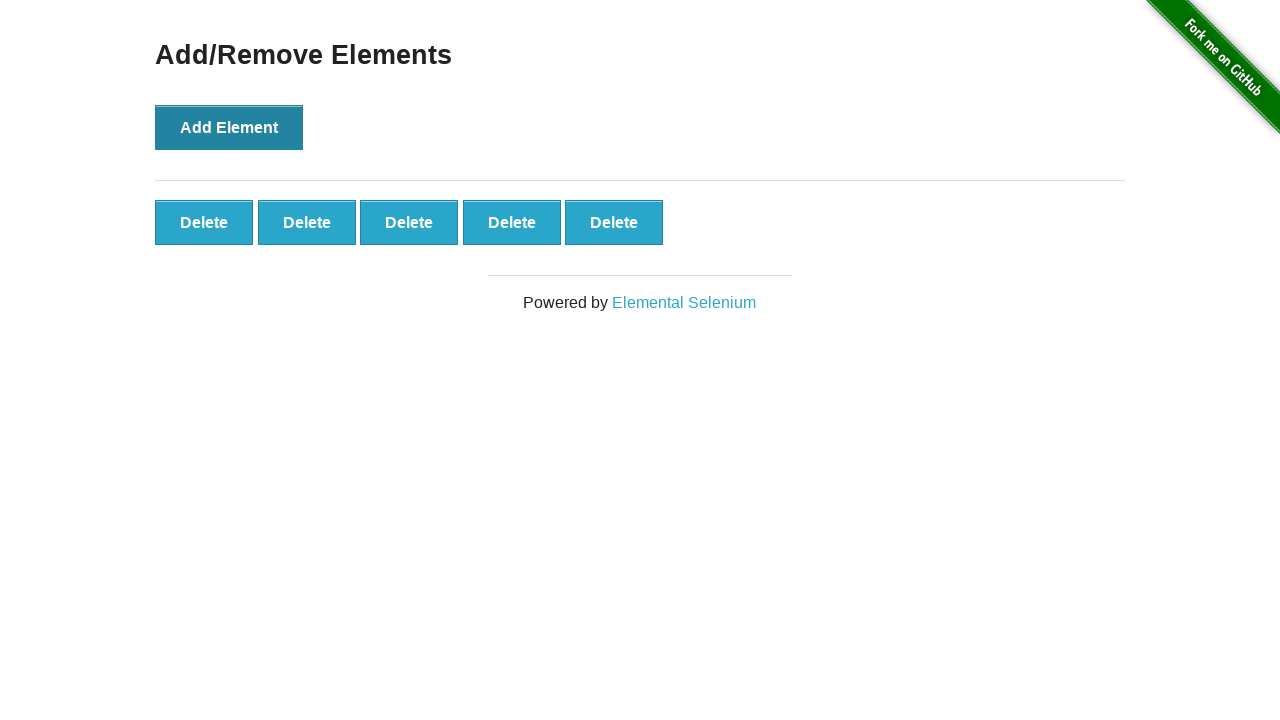

Clicked 'Add Element' button (iteration 6) at (229, 127) on internal:role=button[name="Add Element"i]
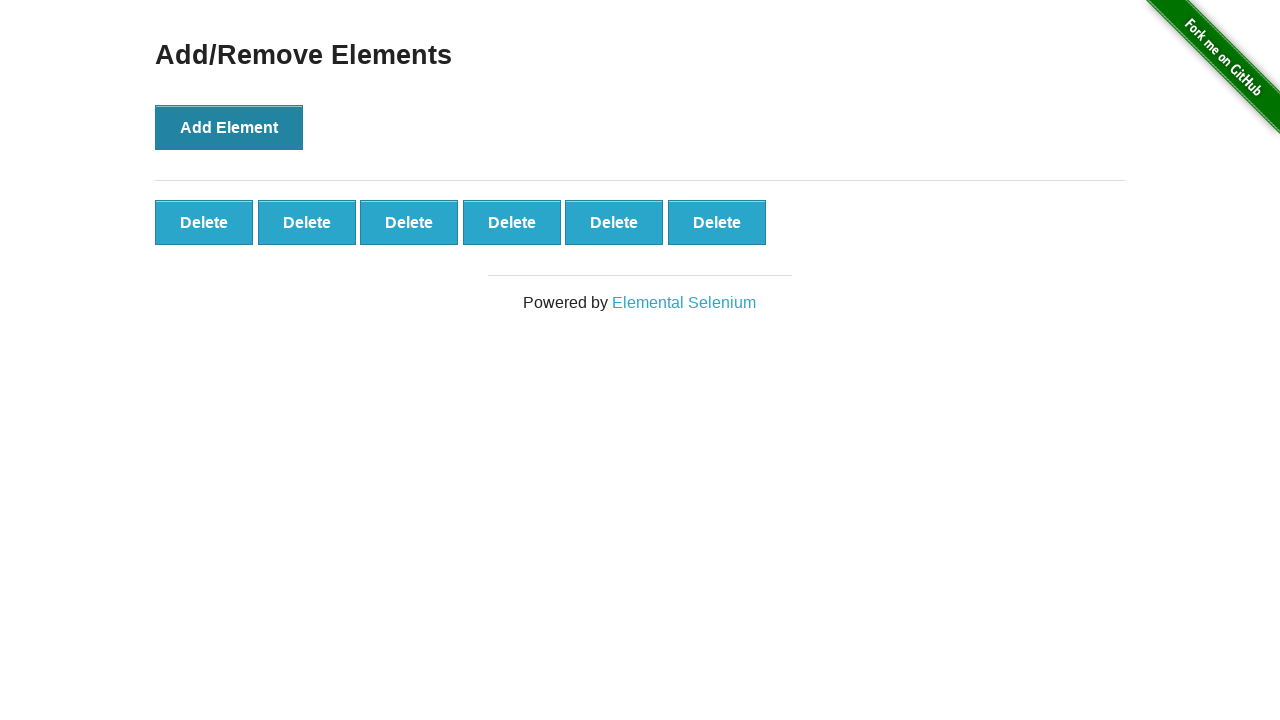

Identified 6 delete buttons
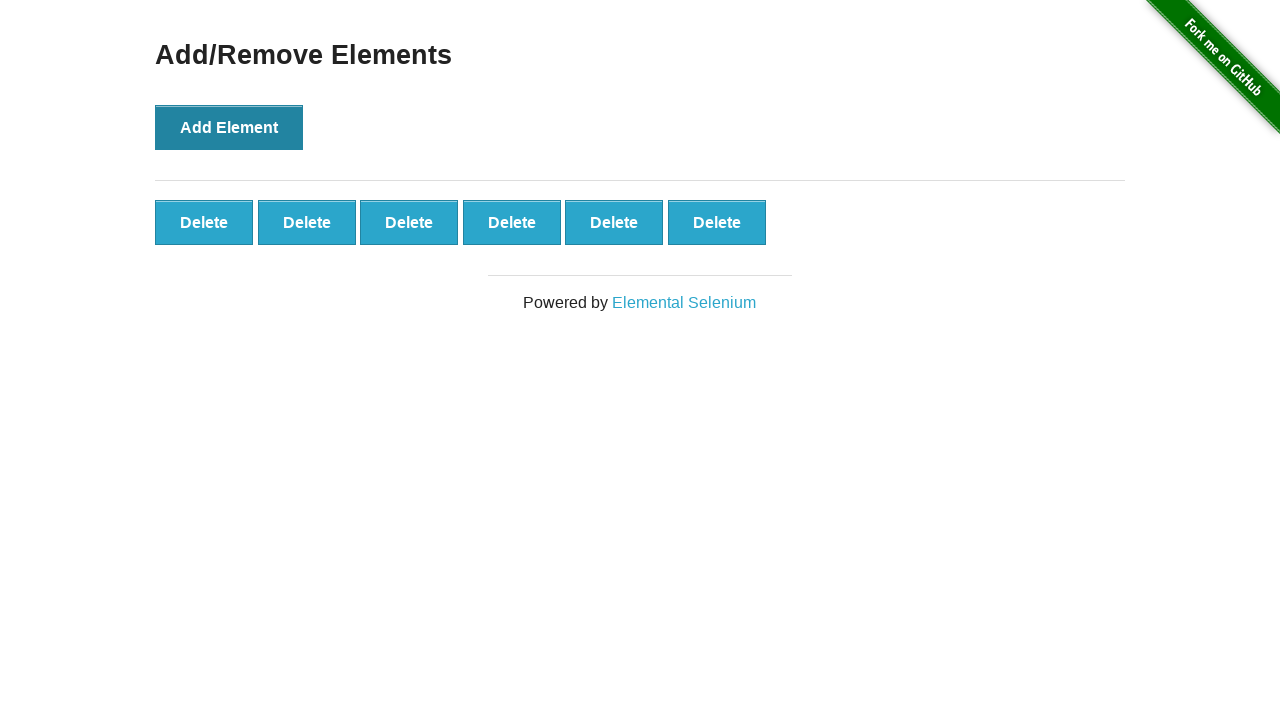

Clicked delete button (iteration 1 of 6) at (204, 222) on internal:role=button[name="Delete"i] >> nth=0
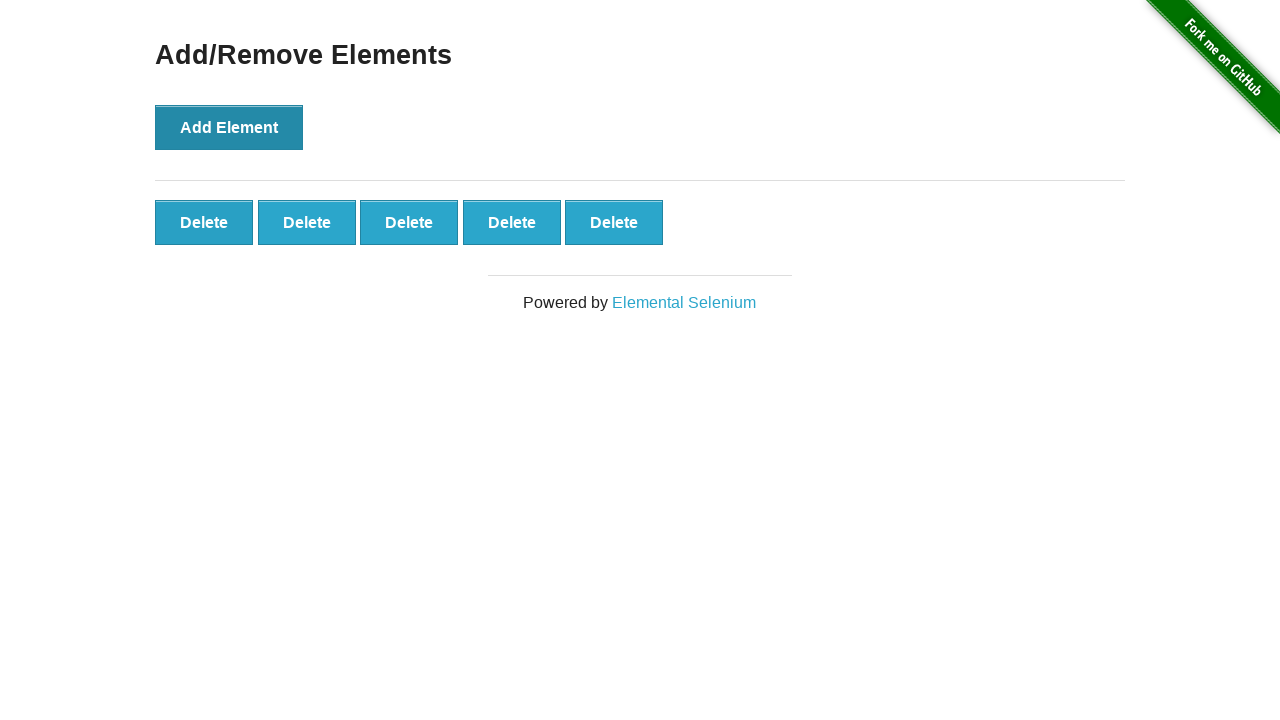

Clicked delete button (iteration 2 of 6) at (204, 222) on internal:role=button[name="Delete"i] >> nth=0
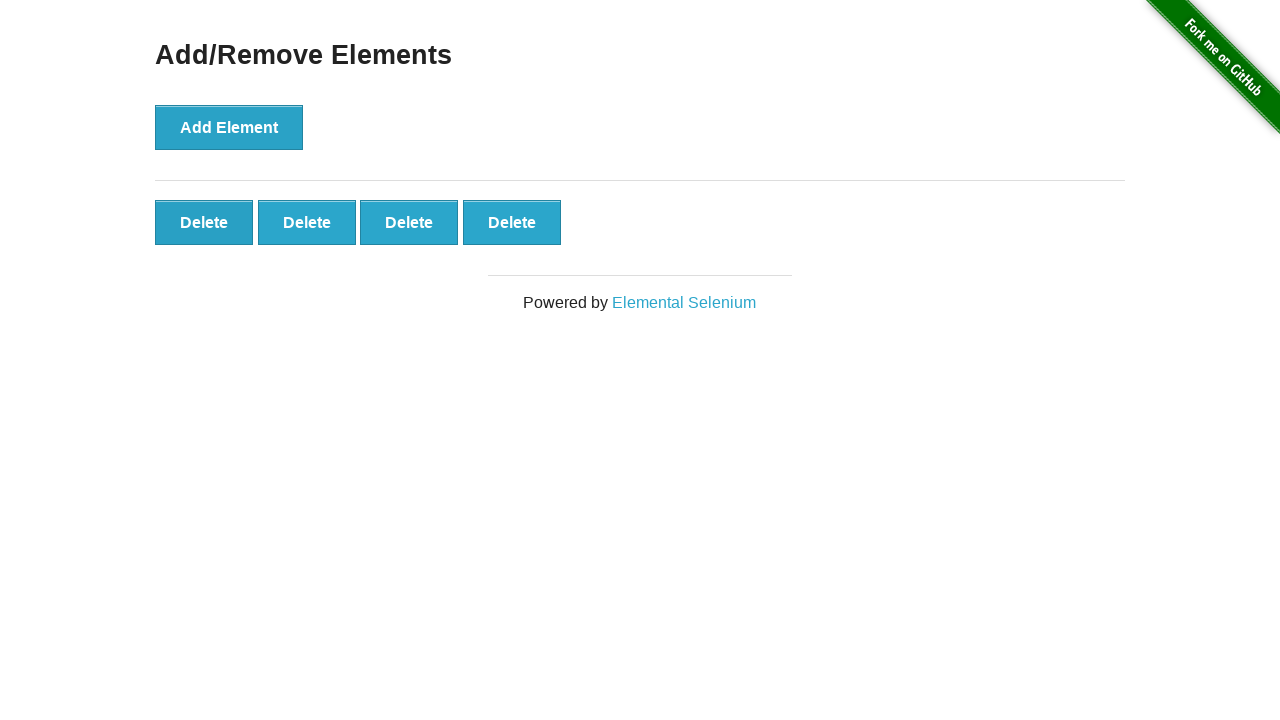

Clicked delete button (iteration 3 of 6) at (204, 222) on internal:role=button[name="Delete"i] >> nth=0
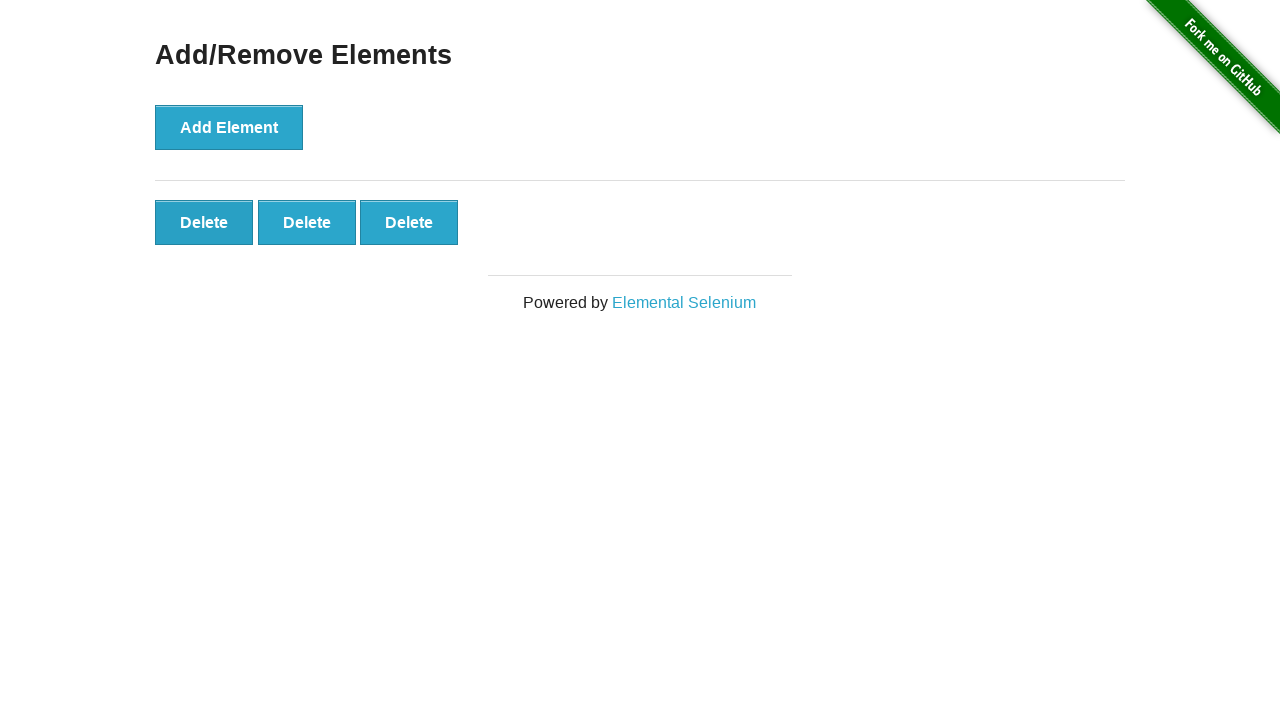

Clicked delete button (iteration 4 of 6) at (204, 222) on internal:role=button[name="Delete"i] >> nth=0
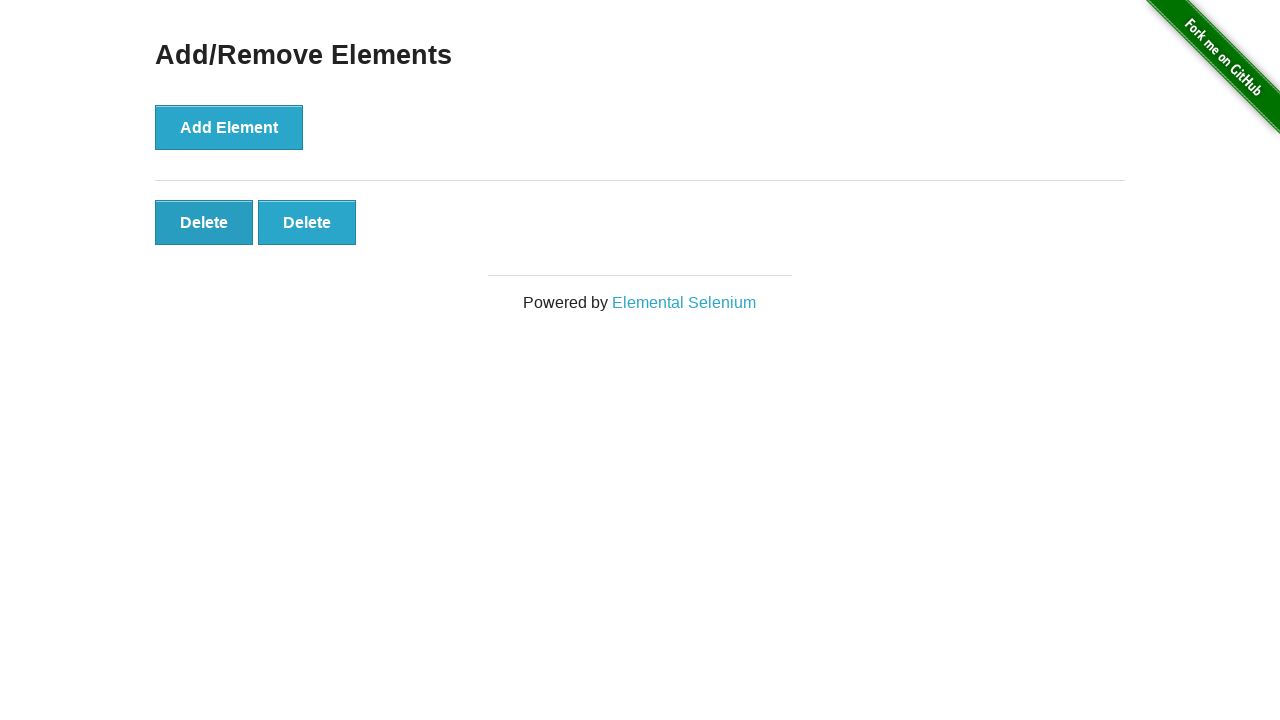

Clicked delete button (iteration 5 of 6) at (204, 222) on internal:role=button[name="Delete"i] >> nth=0
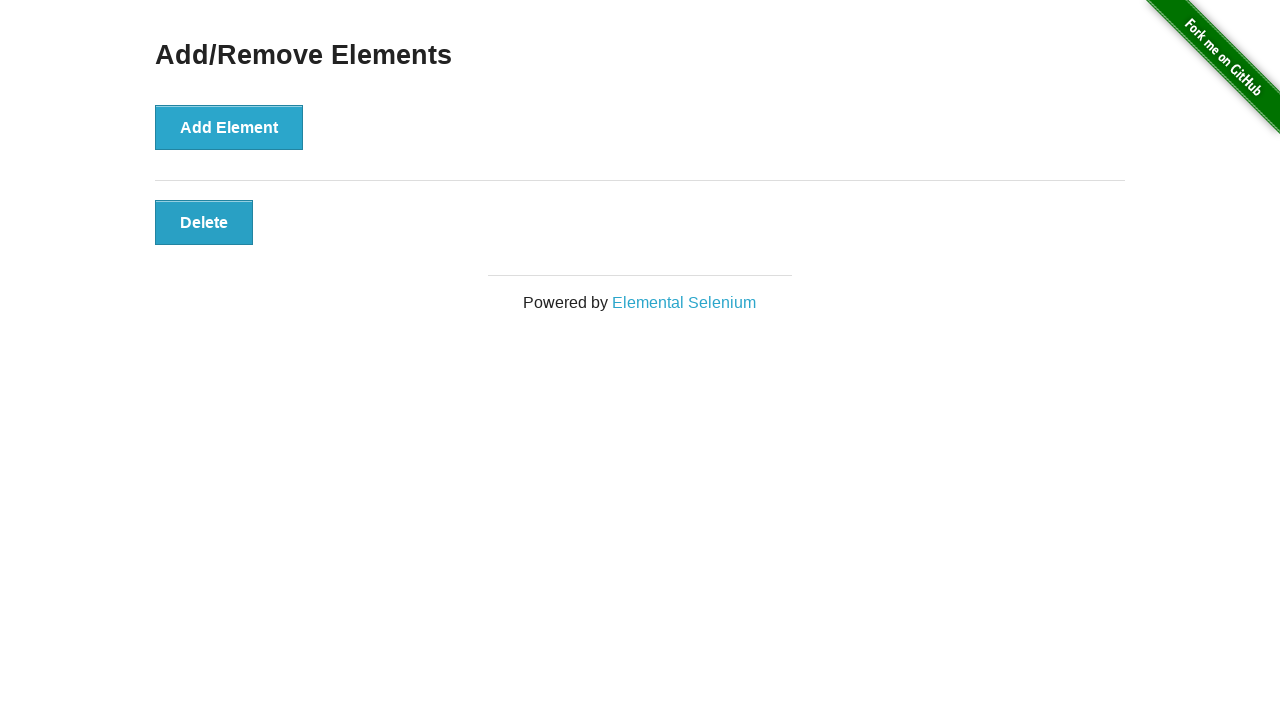

Clicked delete button (iteration 6 of 6) at (204, 222) on internal:role=button[name="Delete"i] >> nth=0
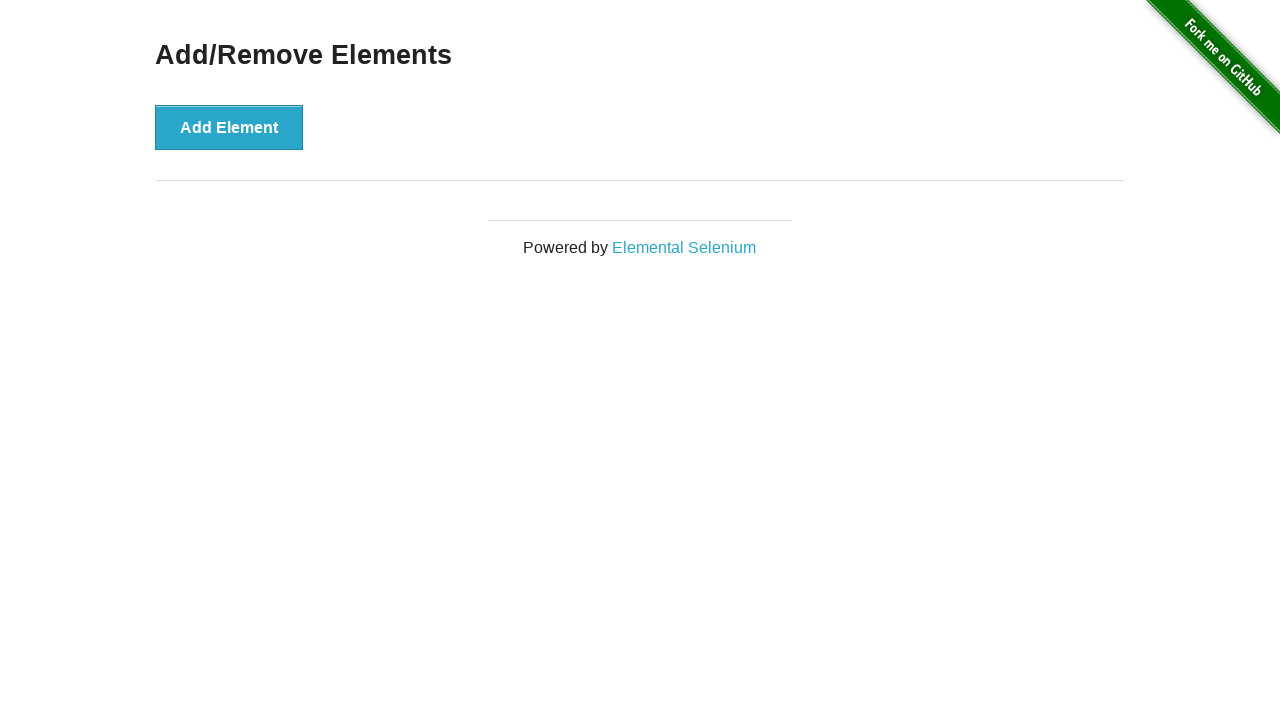

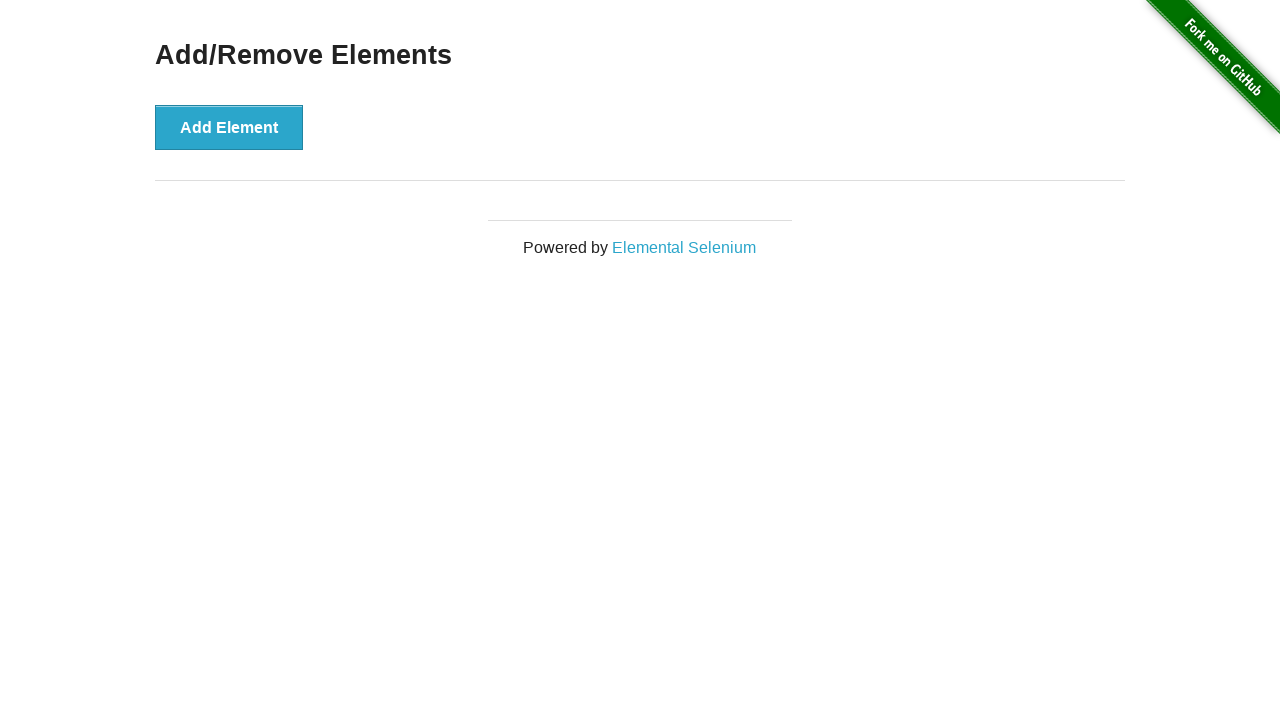